Navigates to Playwright Python documentation page and verifies it loads, then opens a second tab to the Java documentation page

Starting URL: https://www.playwright.dev/python

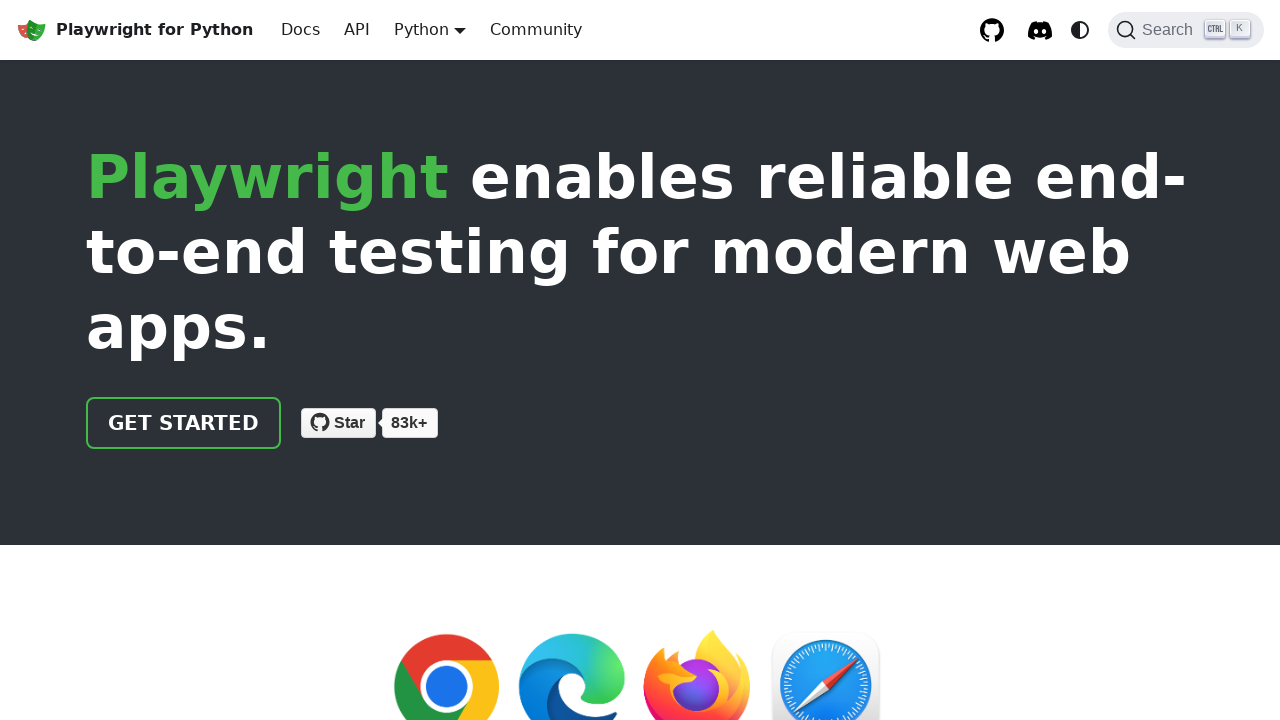

Python documentation page loaded (domcontentloaded state)
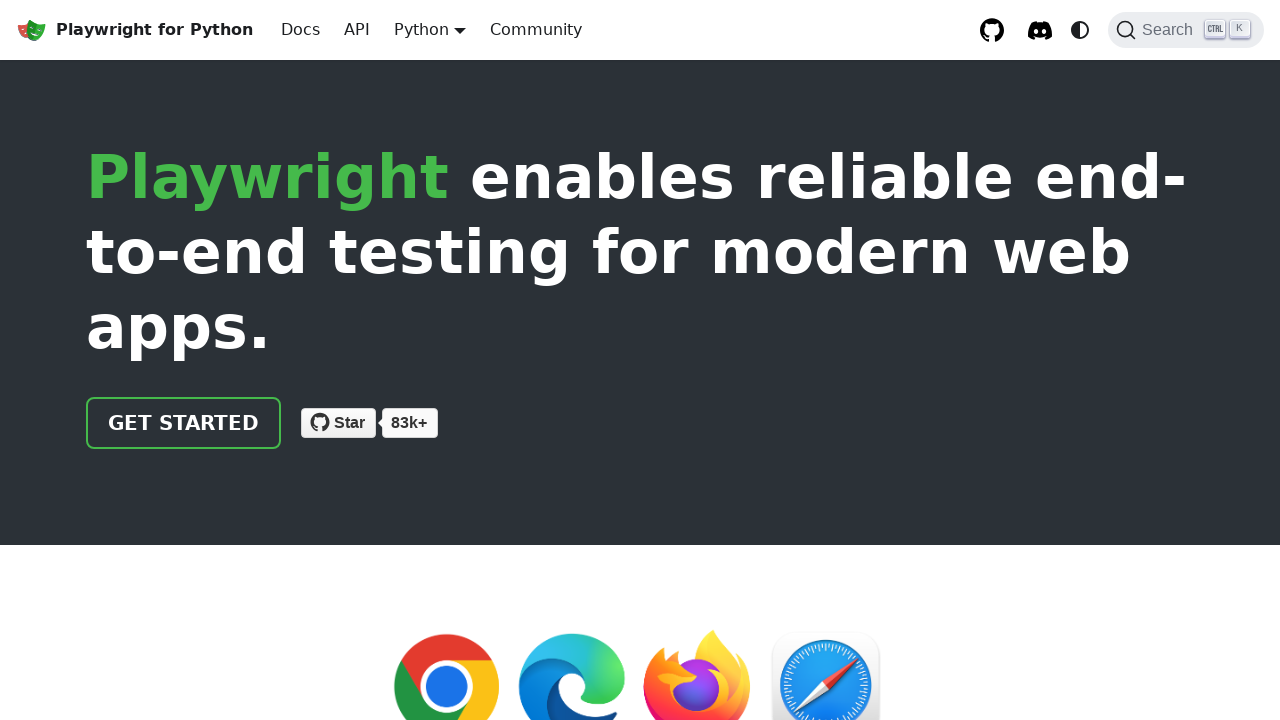

Created a new page in the same context
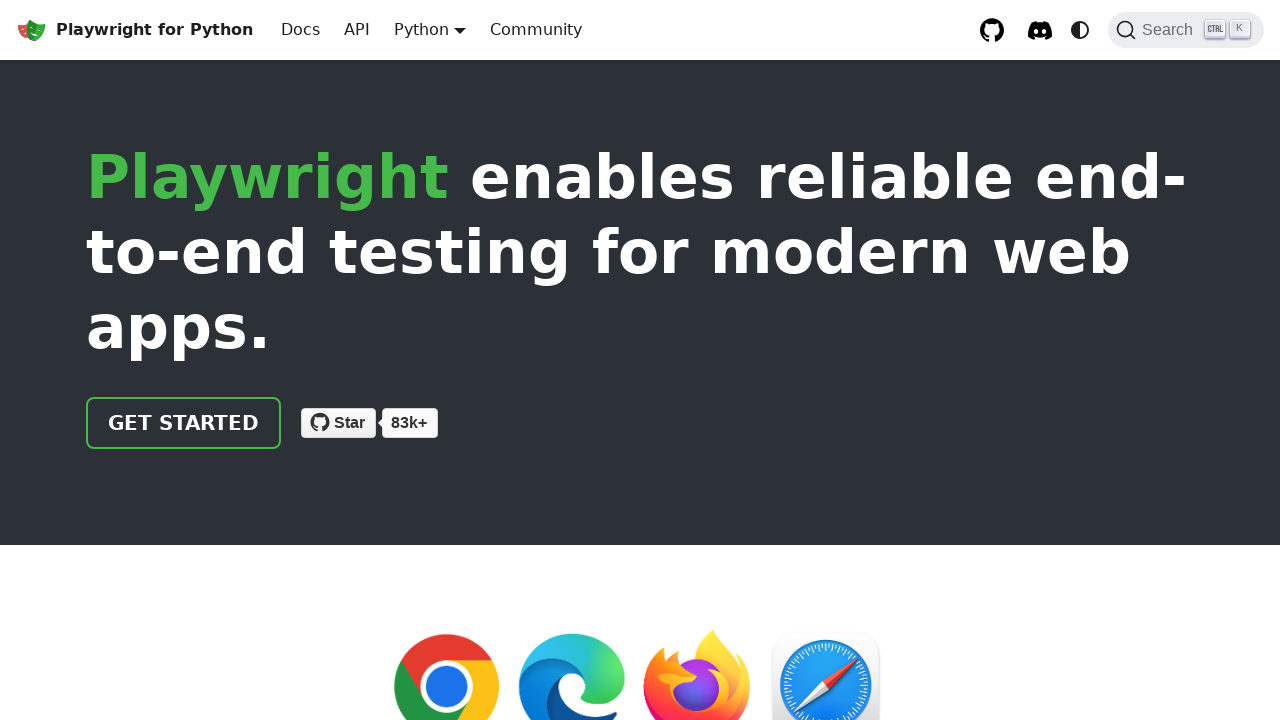

Navigated second page to Java documentation
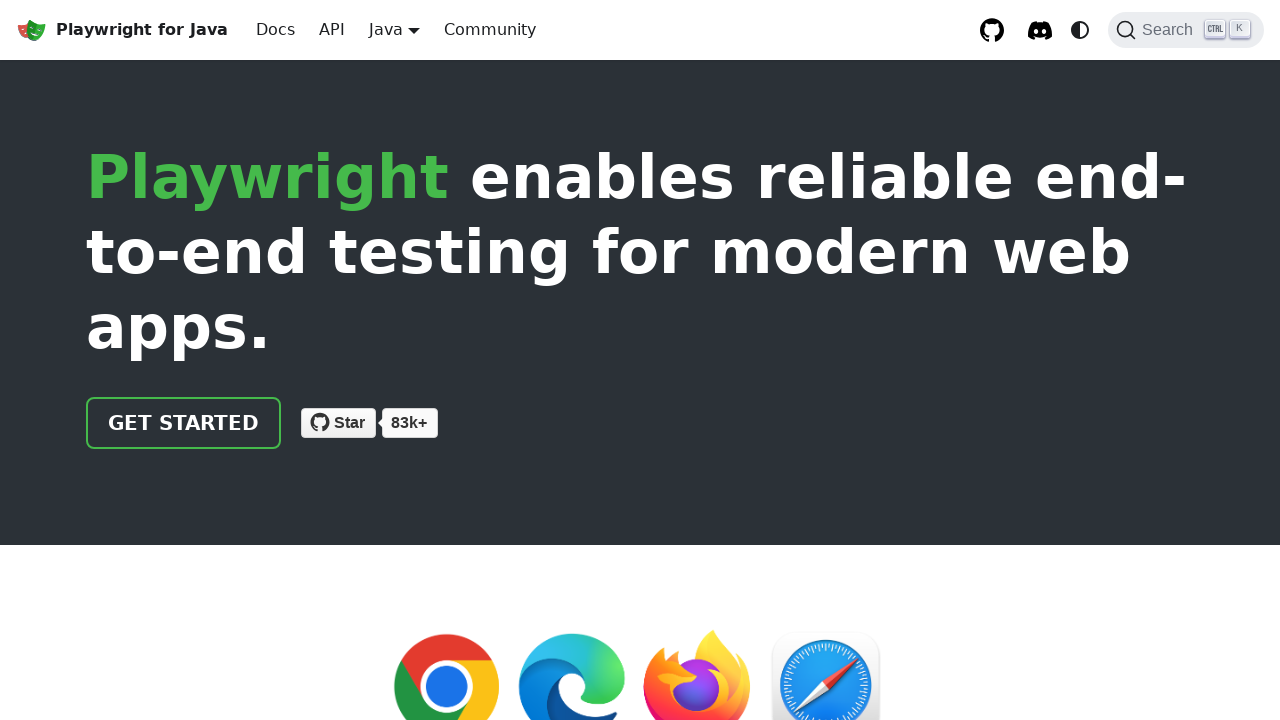

Java documentation page loaded (domcontentloaded state)
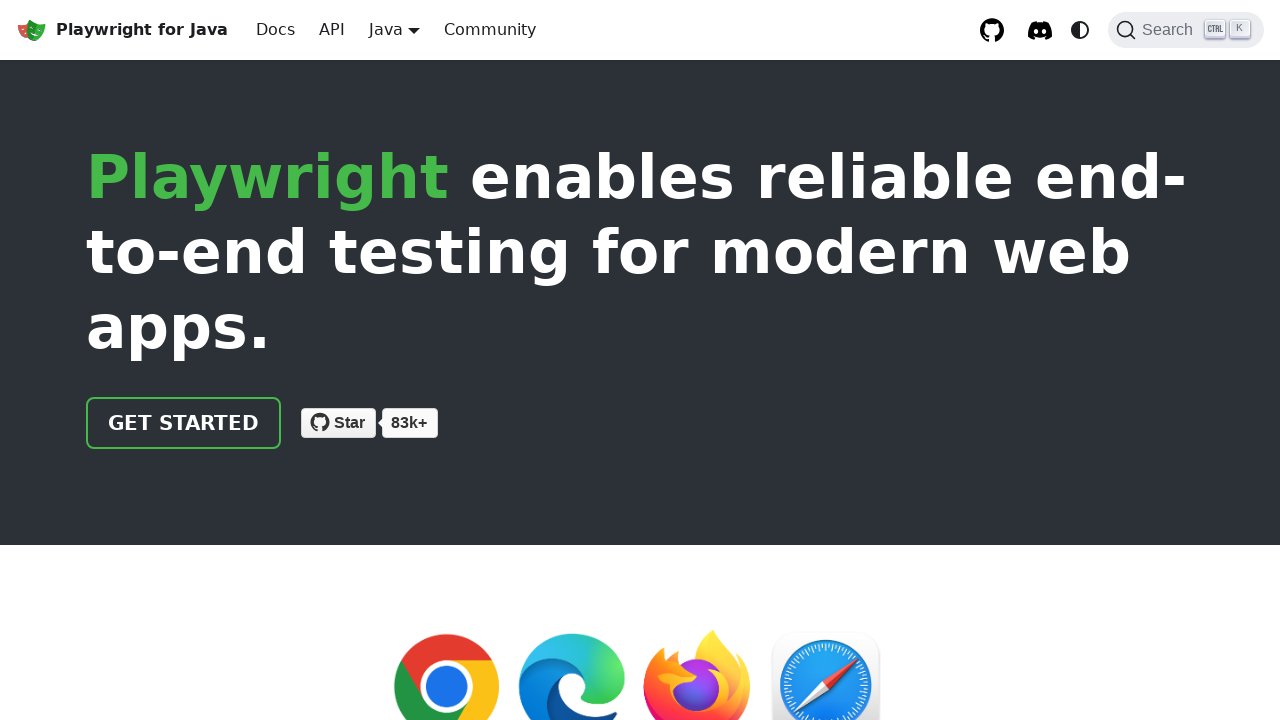

Verified Python documentation page has a non-empty title
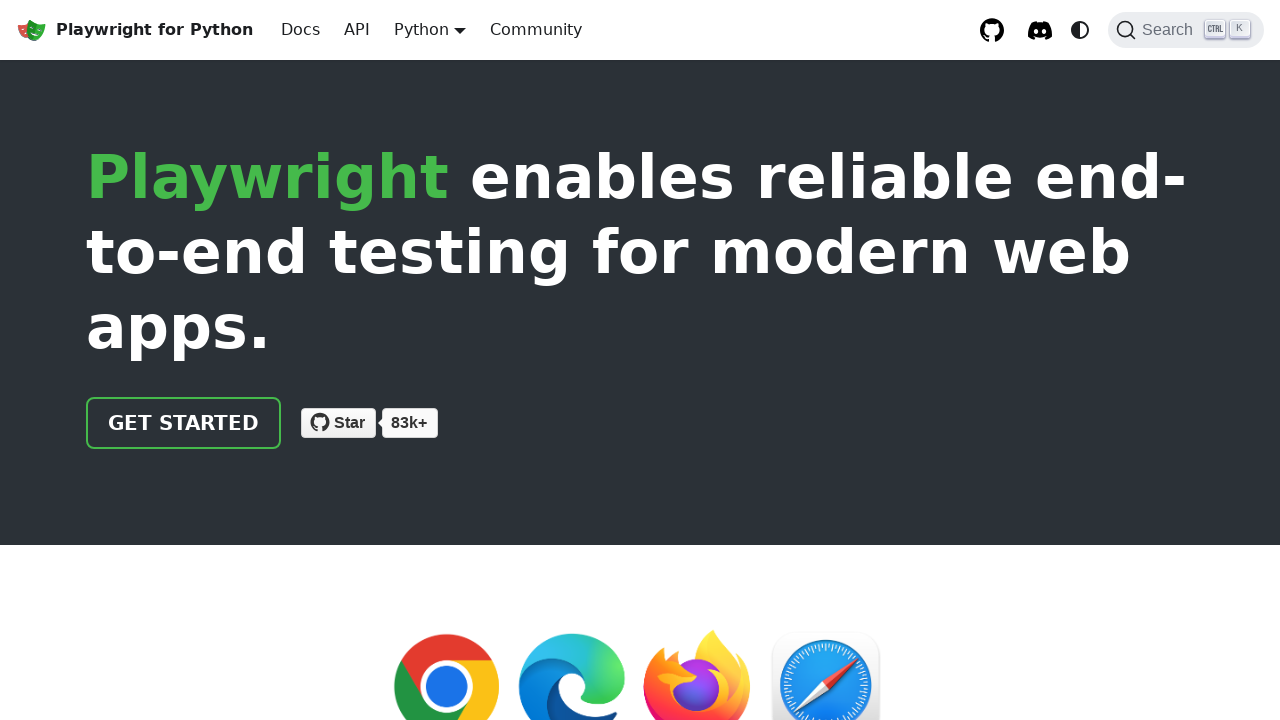

Verified Java documentation page has a non-empty title
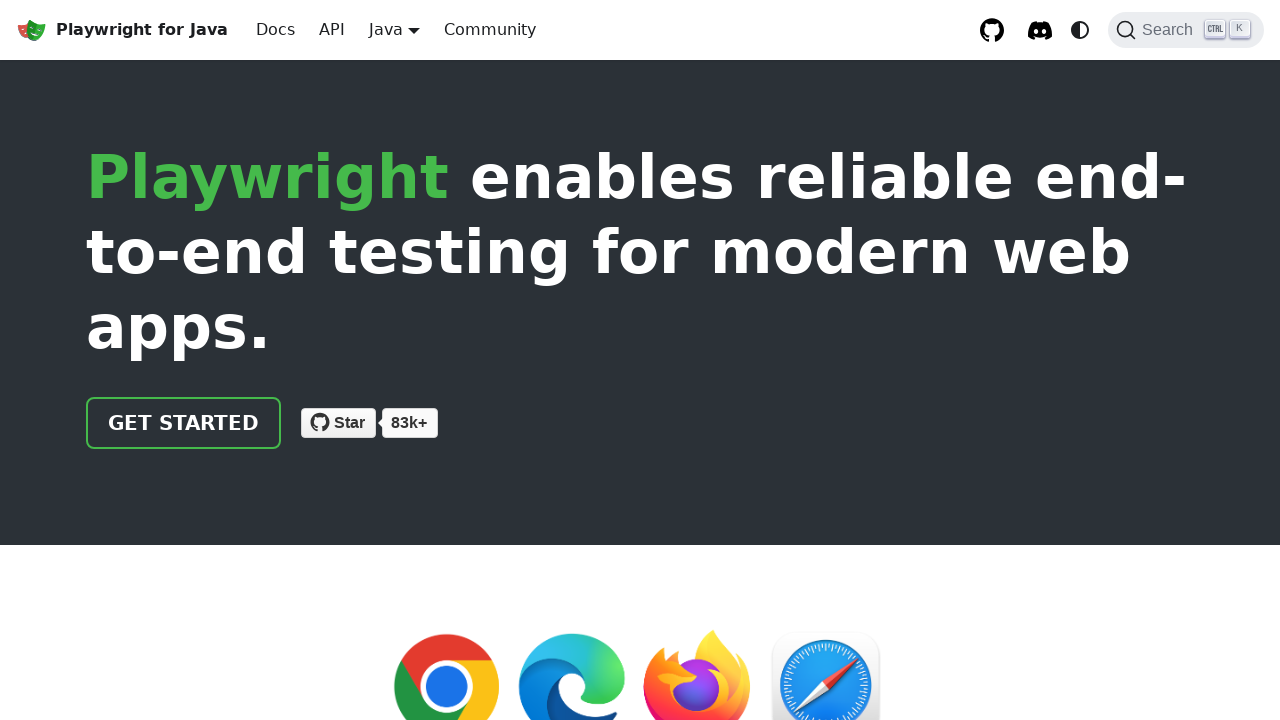

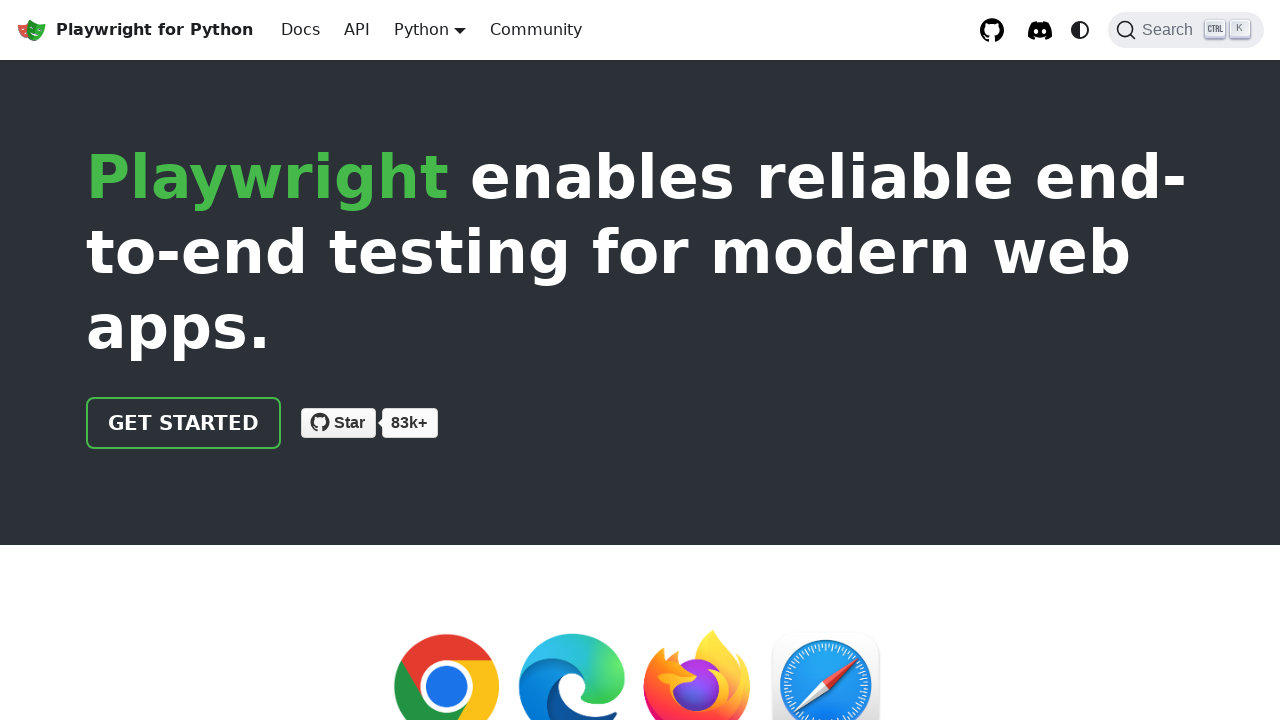